Tests that pressing Escape cancels edits and restores original text

Starting URL: https://demo.playwright.dev/todomvc

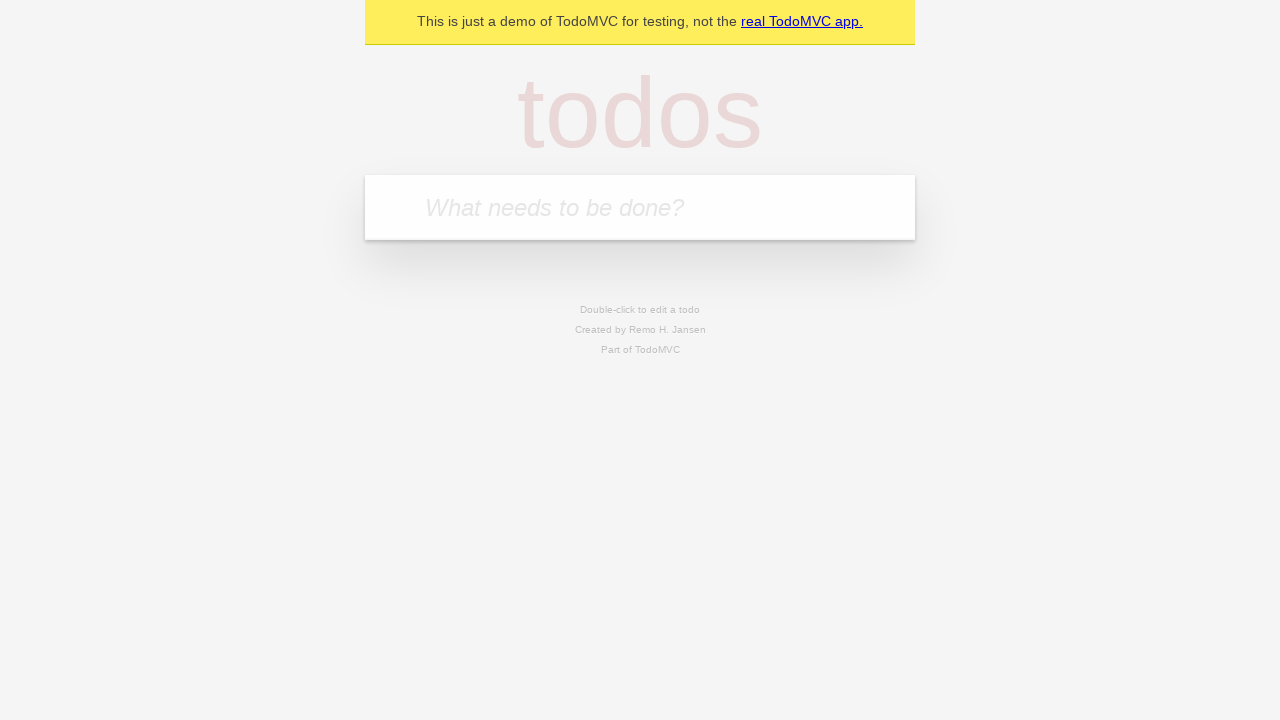

Located the todo input field
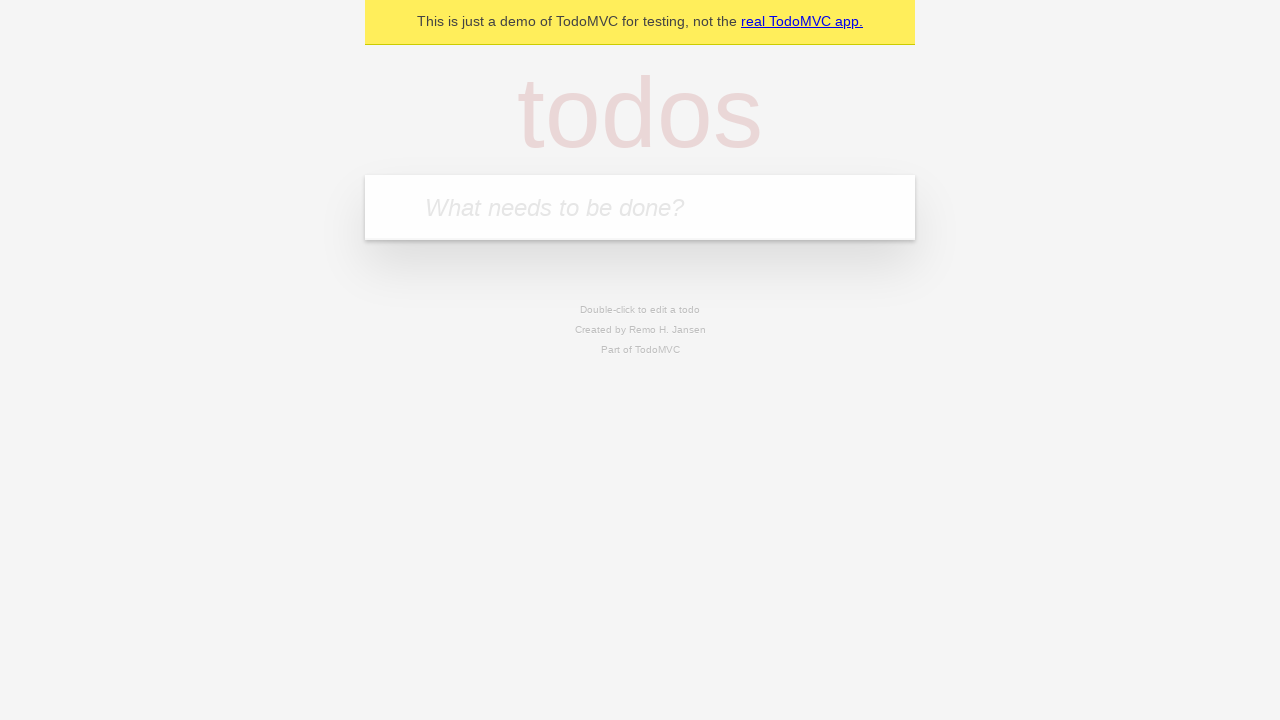

Filled todo input with 'buy some cheese' on internal:attr=[placeholder="What needs to be done?"i]
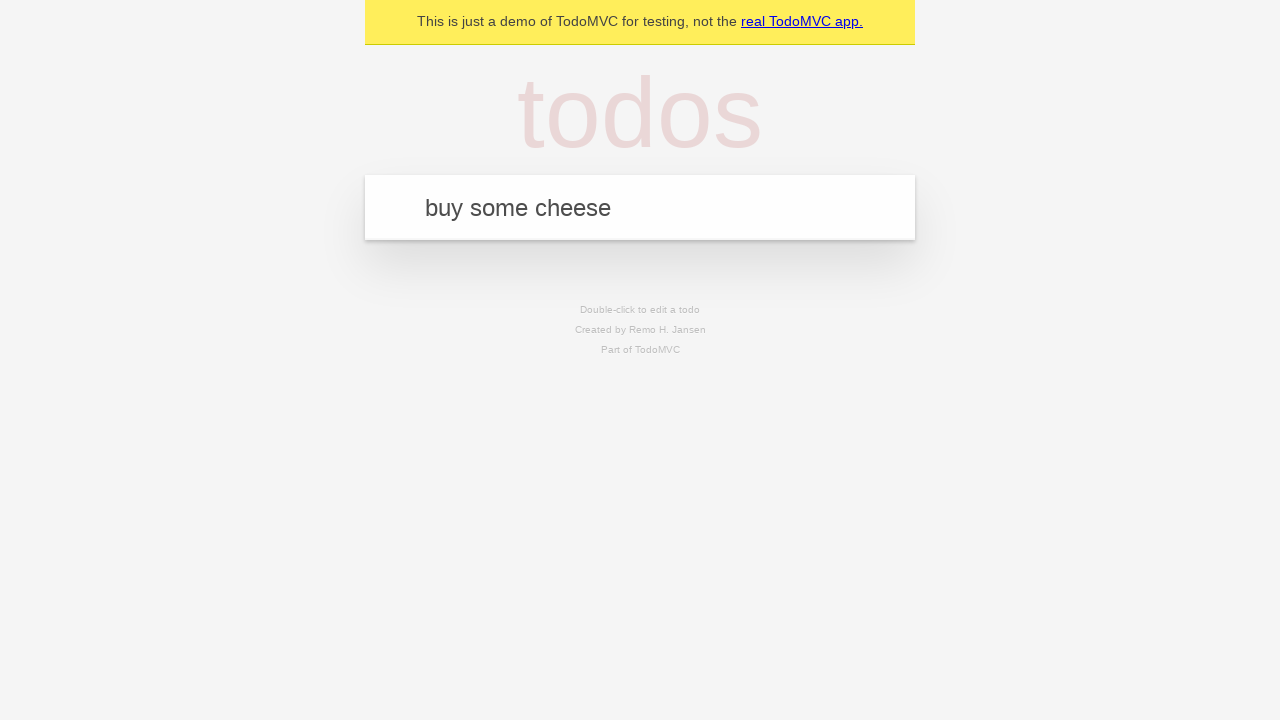

Pressed Enter to create todo 'buy some cheese' on internal:attr=[placeholder="What needs to be done?"i]
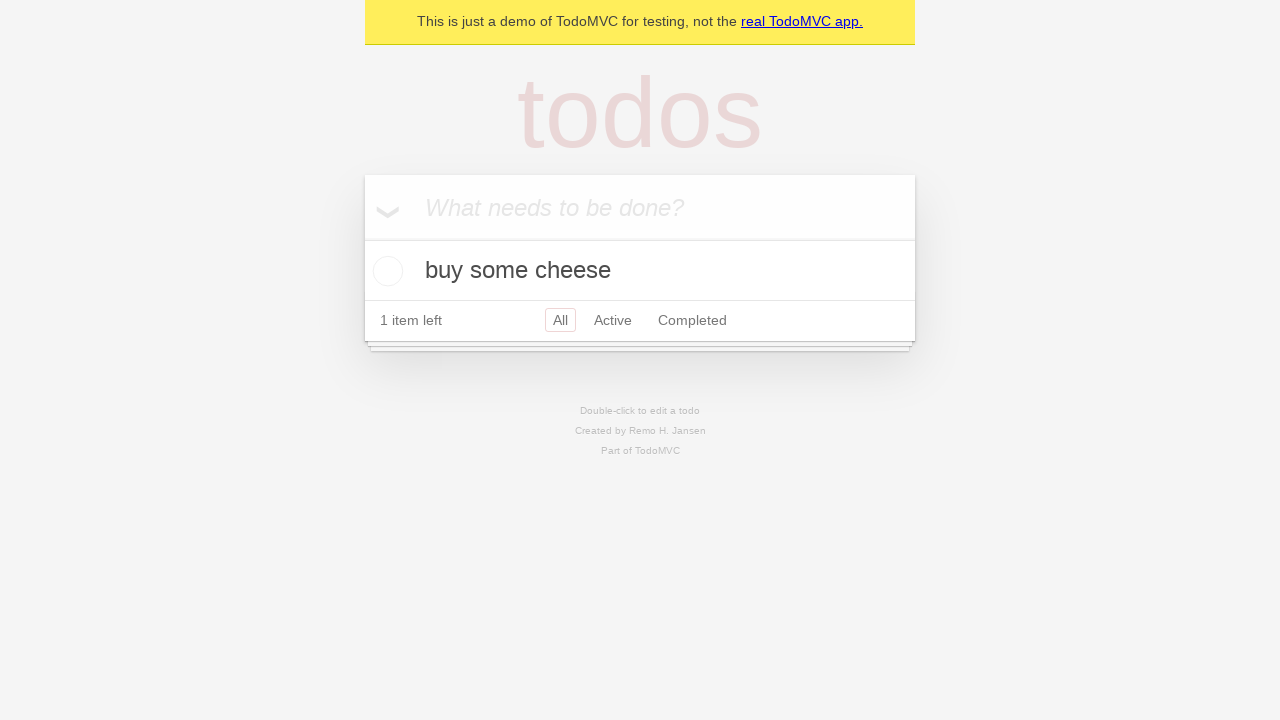

Filled todo input with 'feed the cat' on internal:attr=[placeholder="What needs to be done?"i]
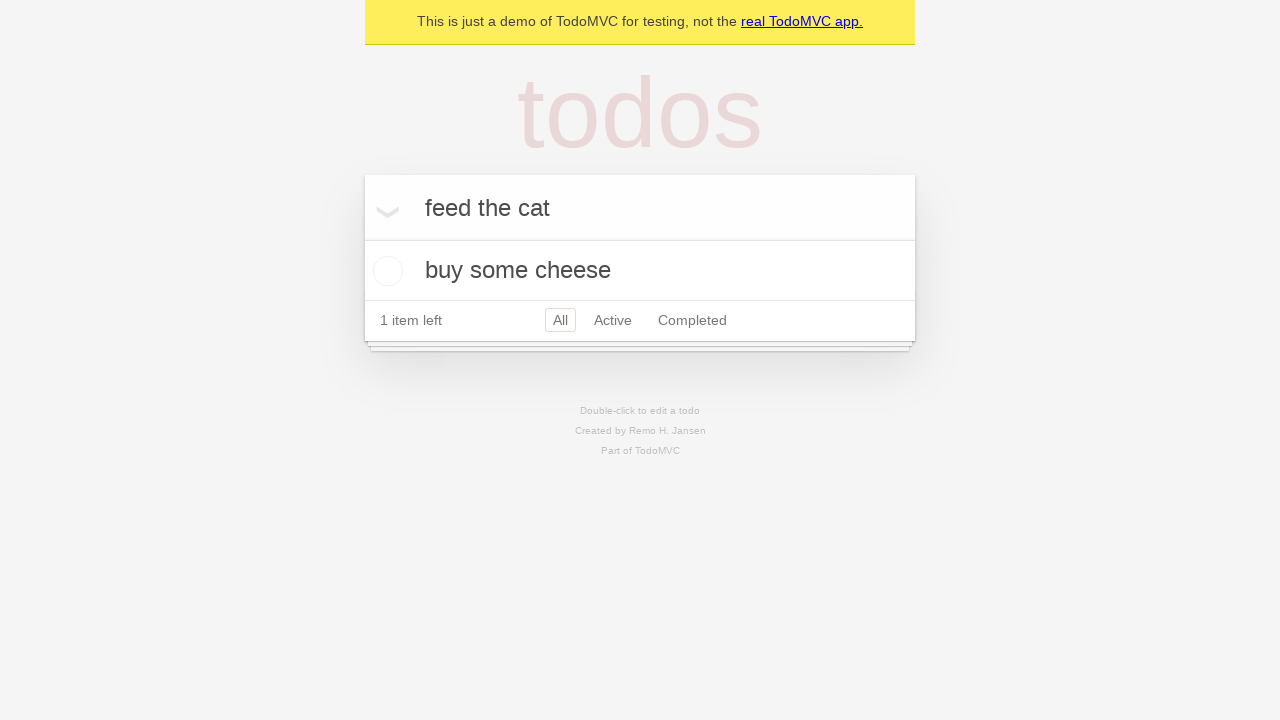

Pressed Enter to create todo 'feed the cat' on internal:attr=[placeholder="What needs to be done?"i]
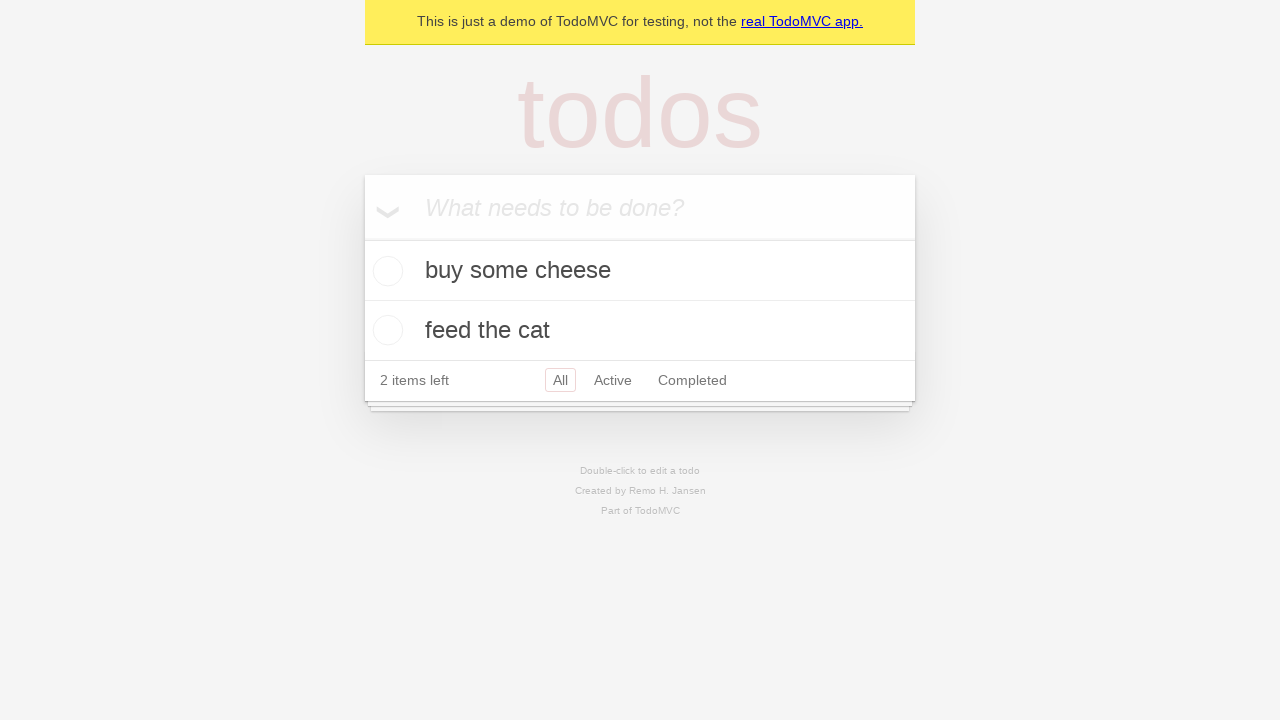

Filled todo input with 'book a doctors appointment' on internal:attr=[placeholder="What needs to be done?"i]
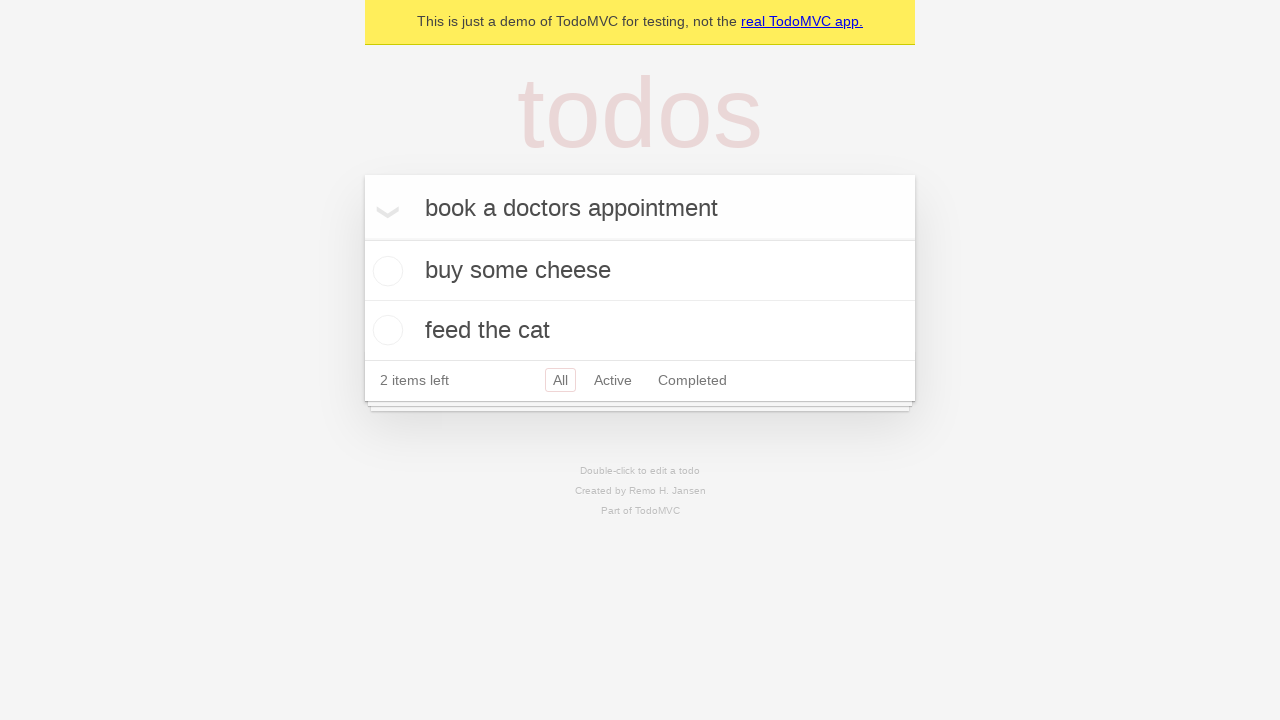

Pressed Enter to create todo 'book a doctors appointment' on internal:attr=[placeholder="What needs to be done?"i]
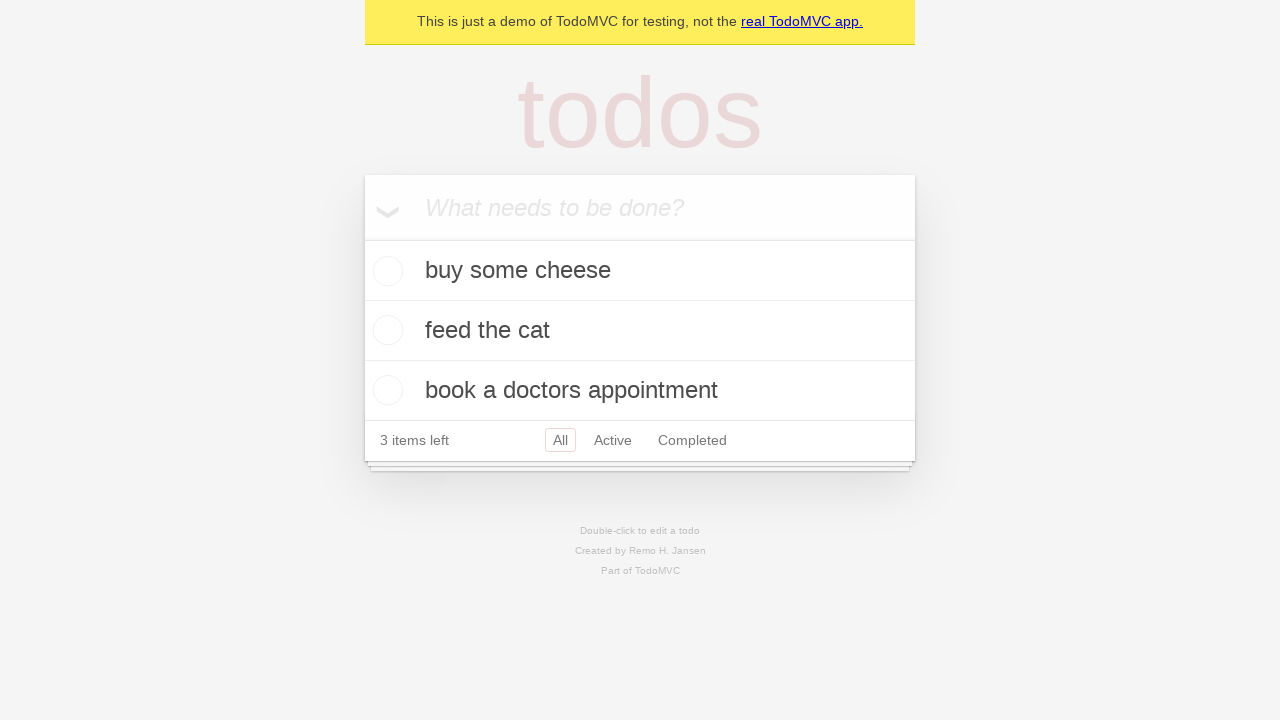

Located the second todo item
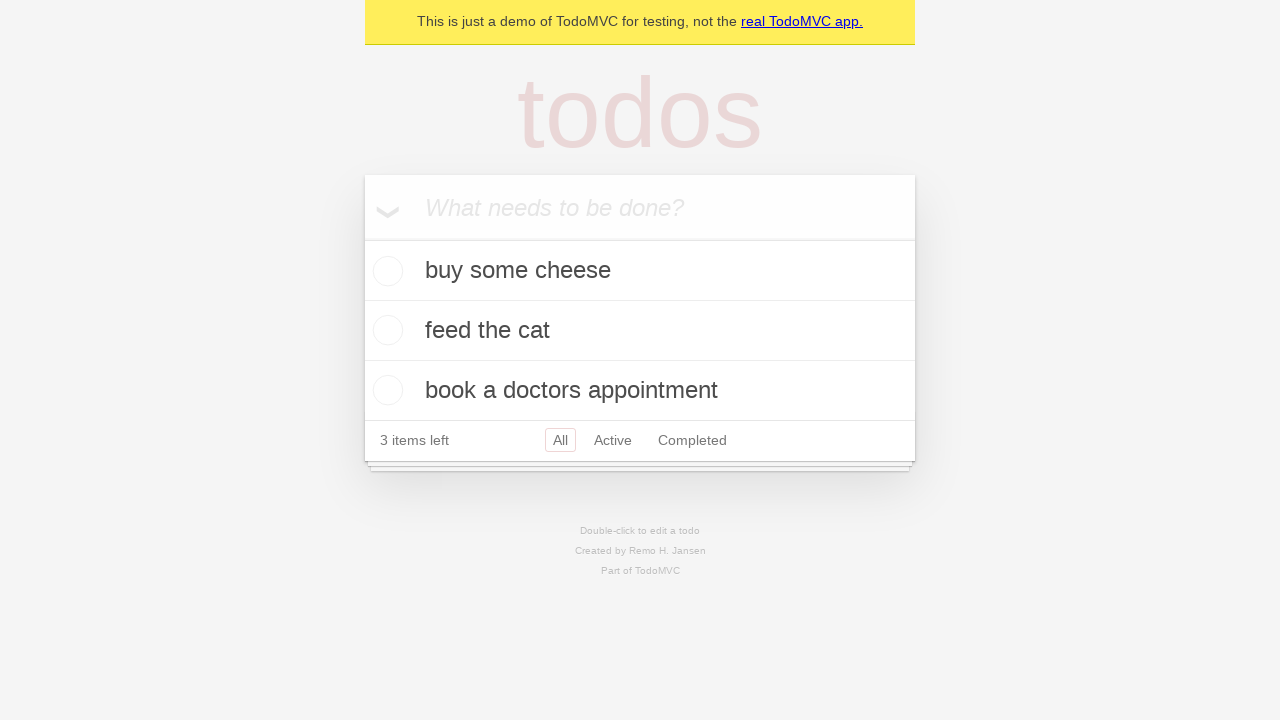

Double-clicked the second todo item to enter edit mode at (640, 331) on internal:testid=[data-testid="todo-item"s] >> nth=1
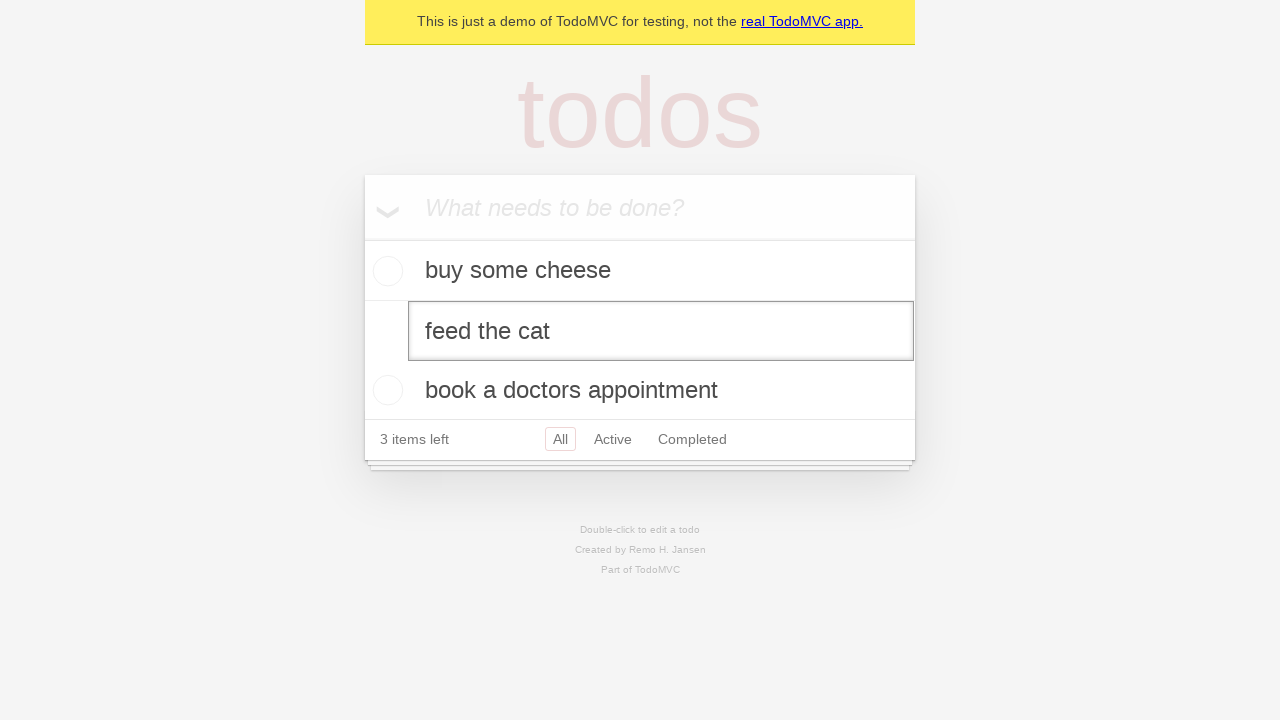

Located the edit input field
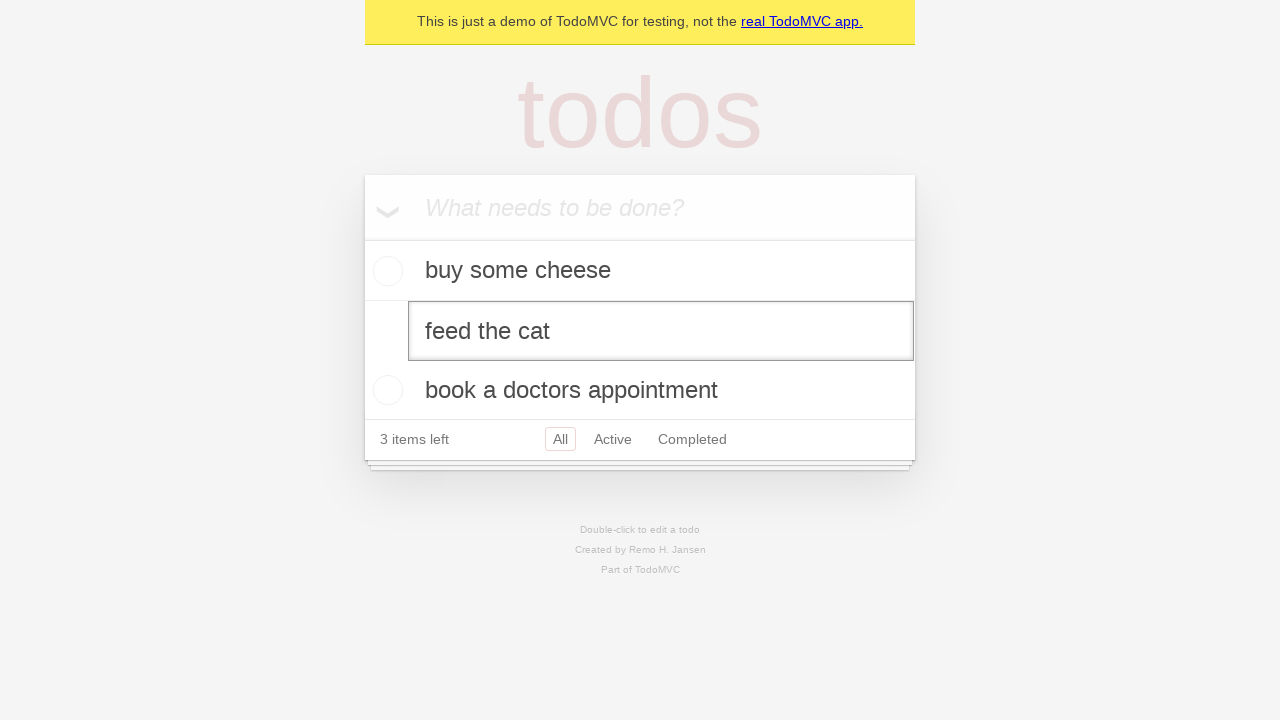

Filled edit input with 'buy some sausages' on internal:testid=[data-testid="todo-item"s] >> nth=1 >> internal:role=textbox[nam
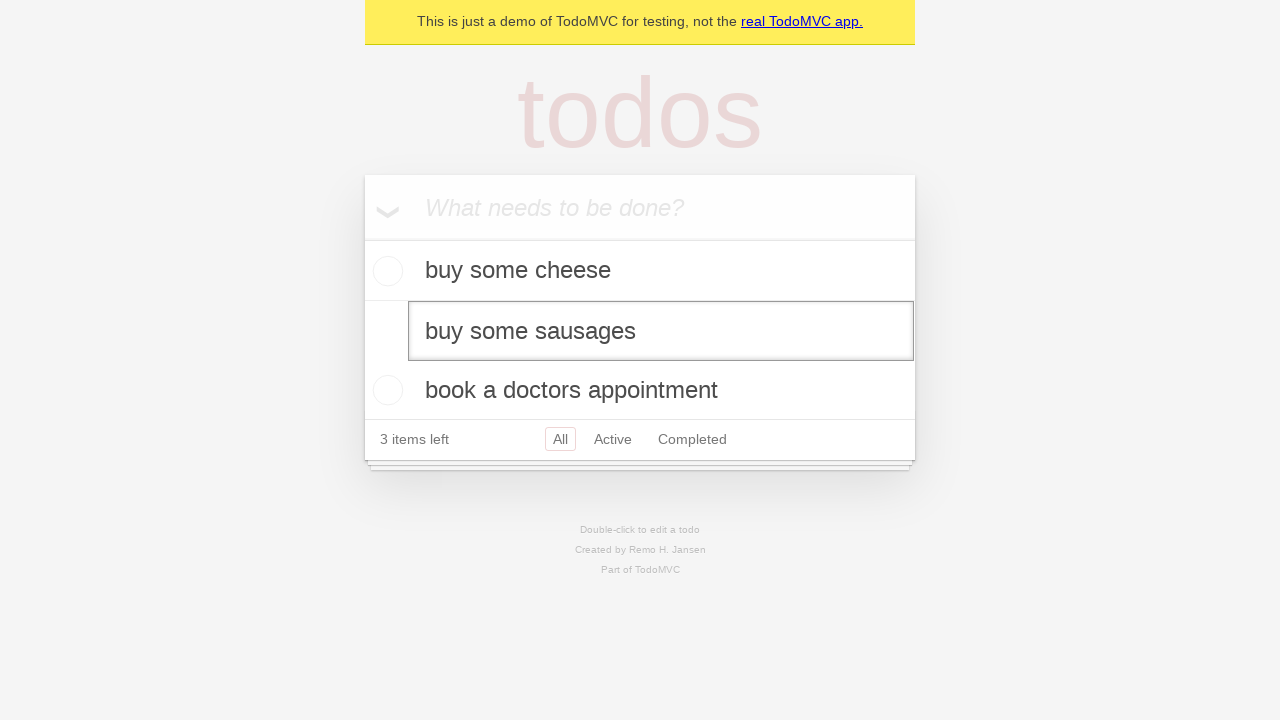

Pressed Escape to cancel edit and restore original text on internal:testid=[data-testid="todo-item"s] >> nth=1 >> internal:role=textbox[nam
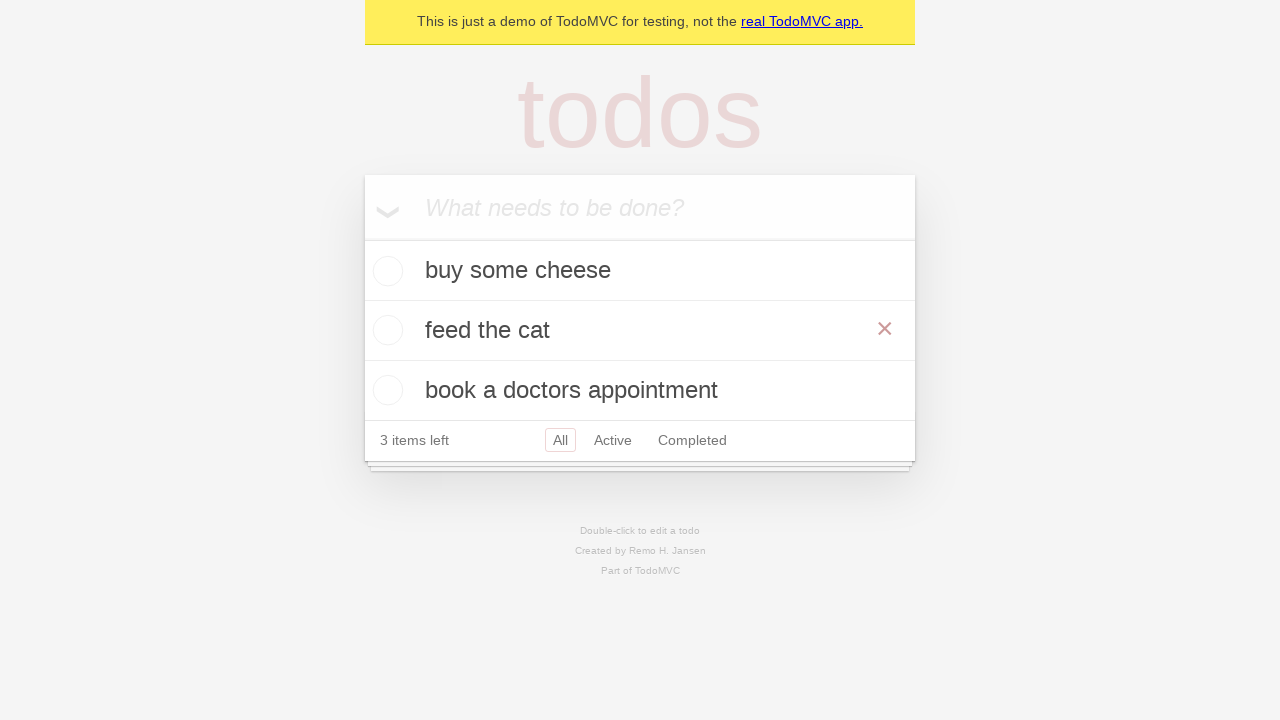

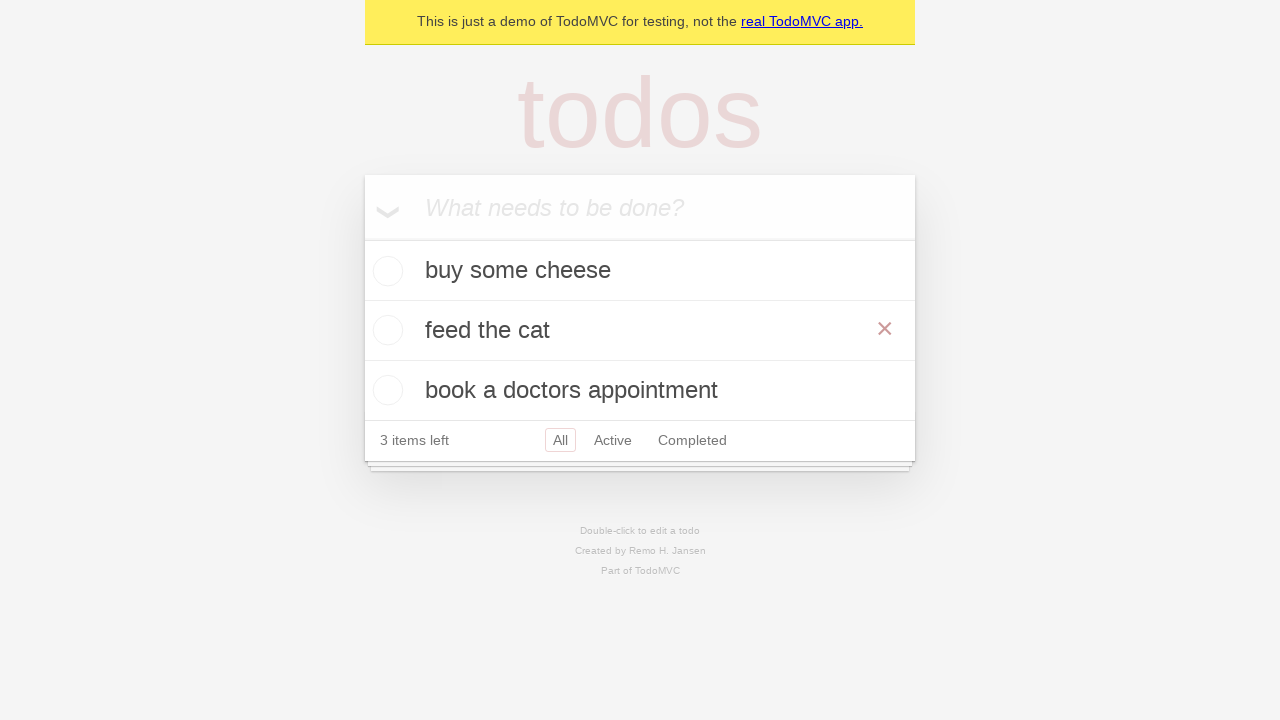